Tests that the todo counter displays the correct number as items are added.

Starting URL: https://demo.playwright.dev/todomvc

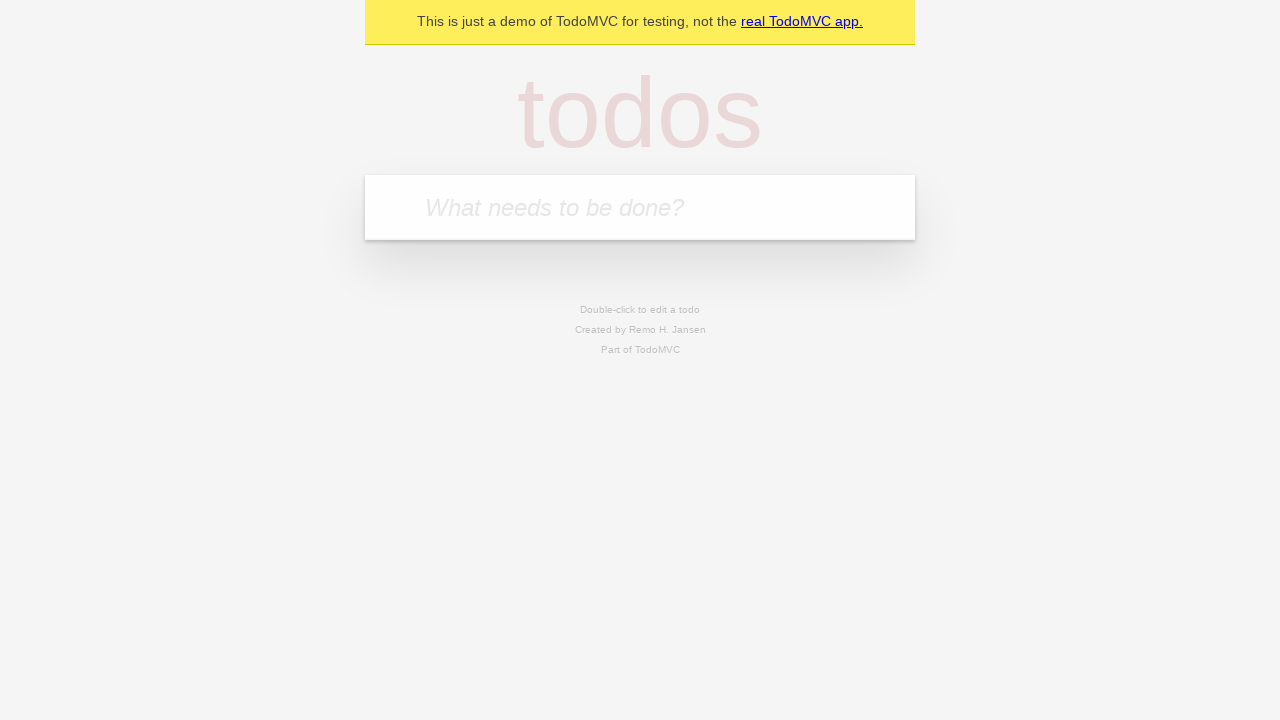

Located the todo input field with placeholder 'What needs to be done?'
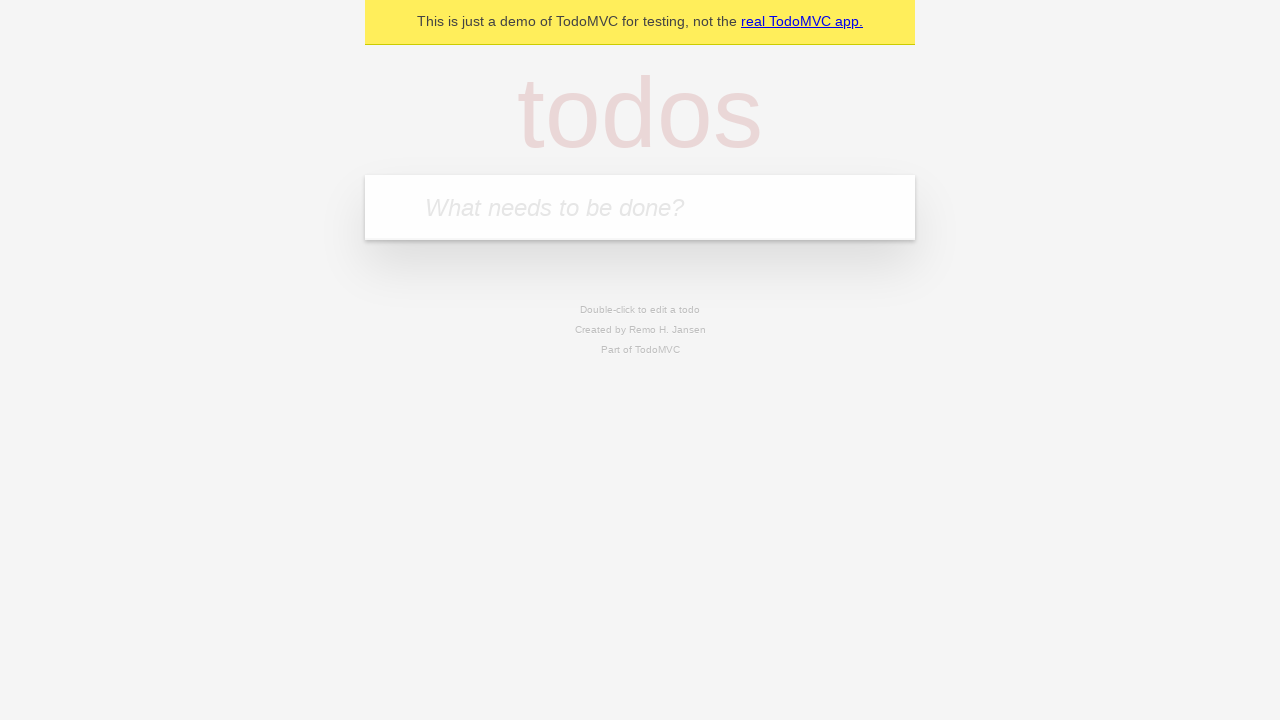

Filled todo input with 'buy some cheese' on internal:attr=[placeholder="What needs to be done?"i]
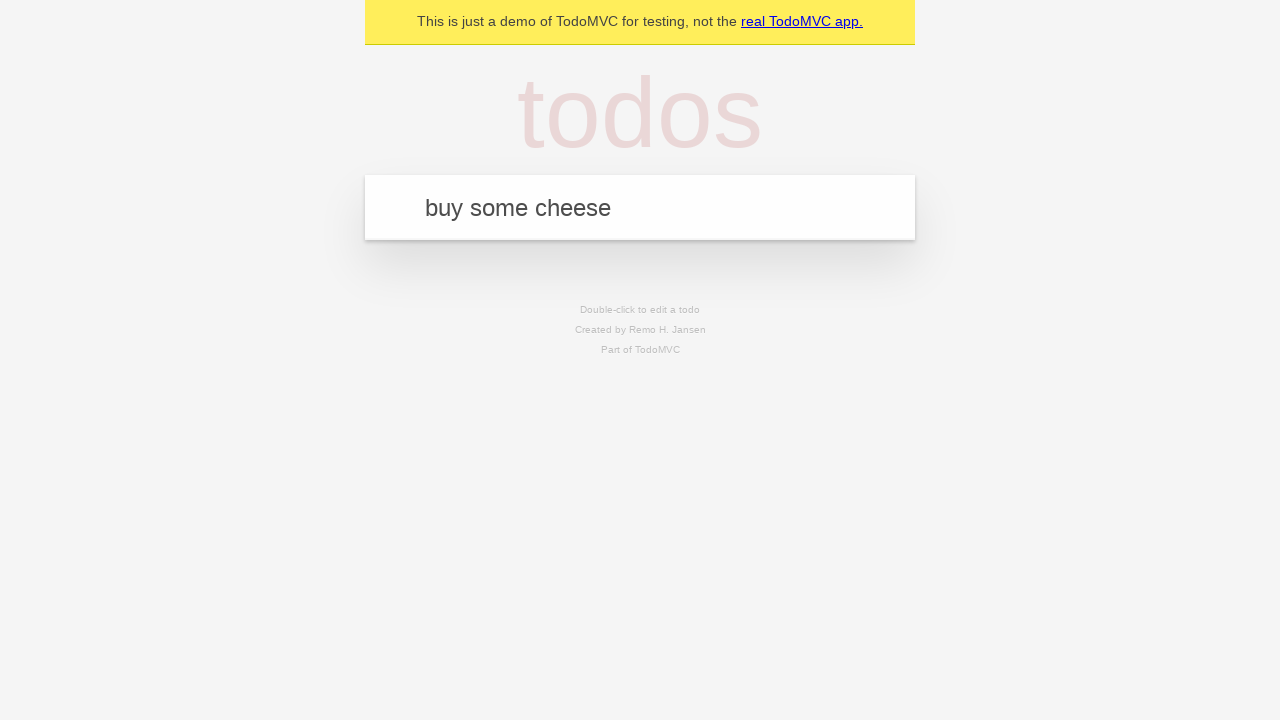

Pressed Enter to add first todo item on internal:attr=[placeholder="What needs to be done?"i]
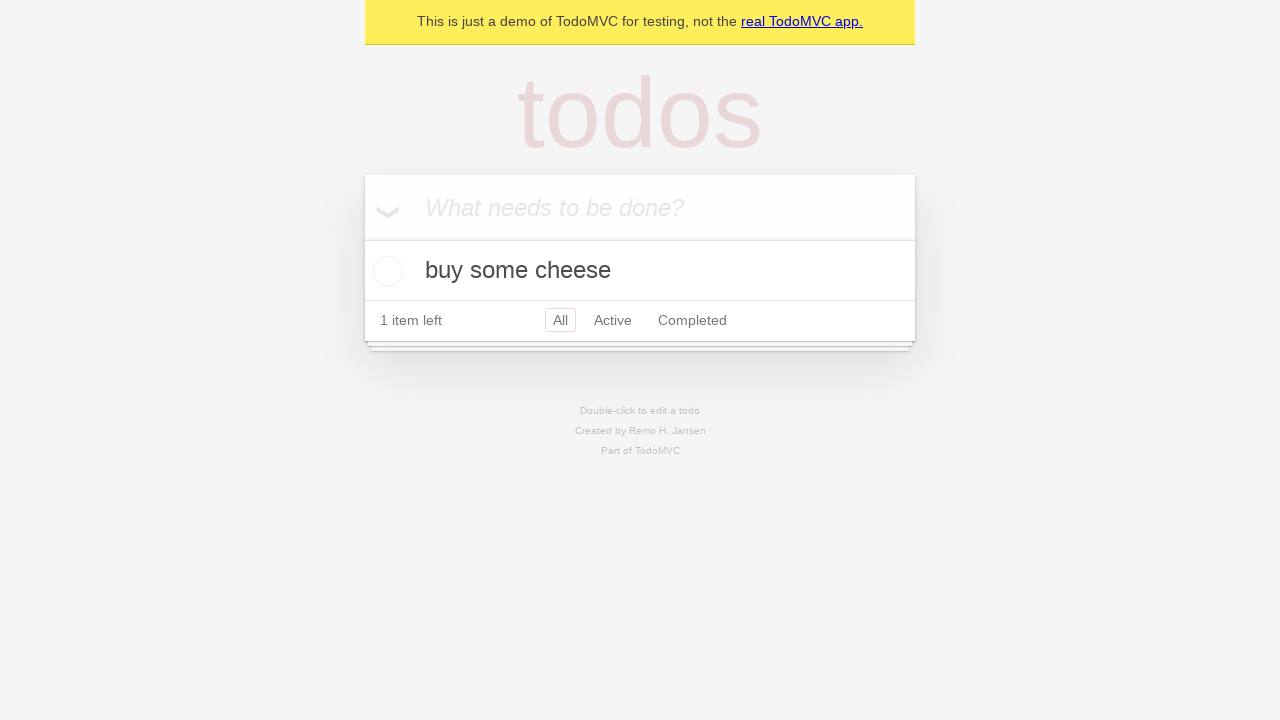

Todo counter element appeared after first item added
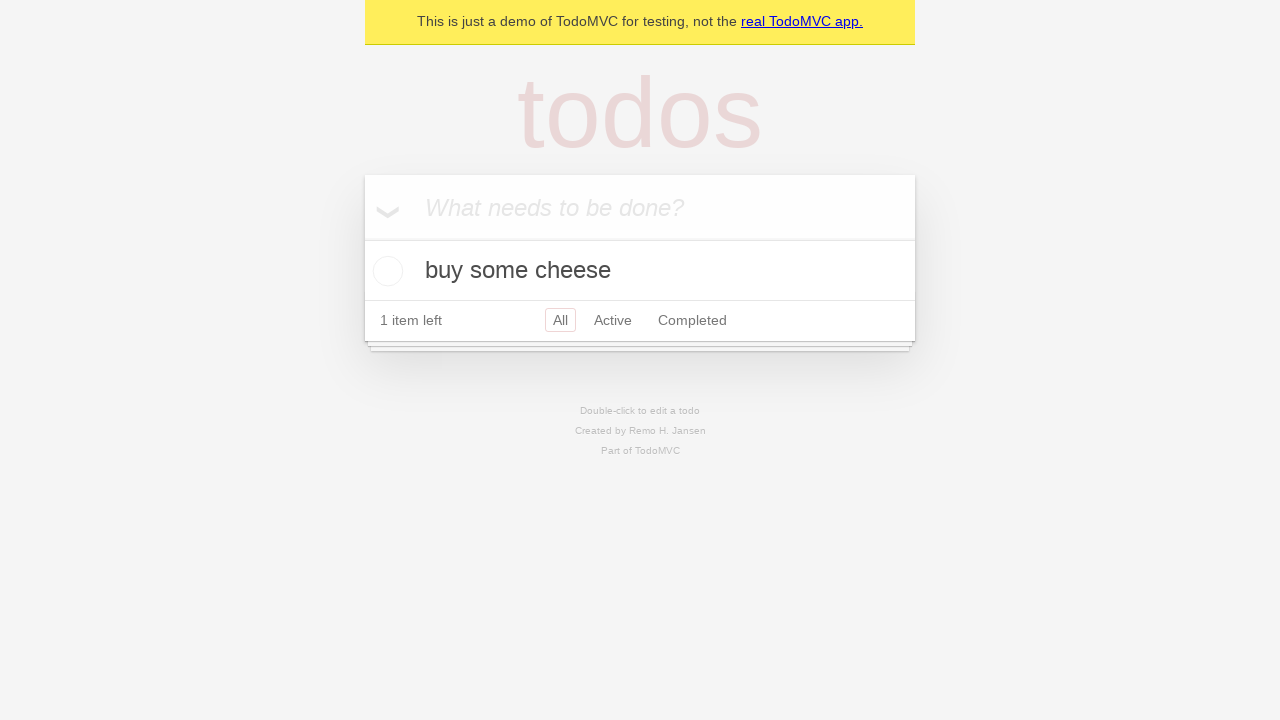

Filled todo input with 'feed the cat' on internal:attr=[placeholder="What needs to be done?"i]
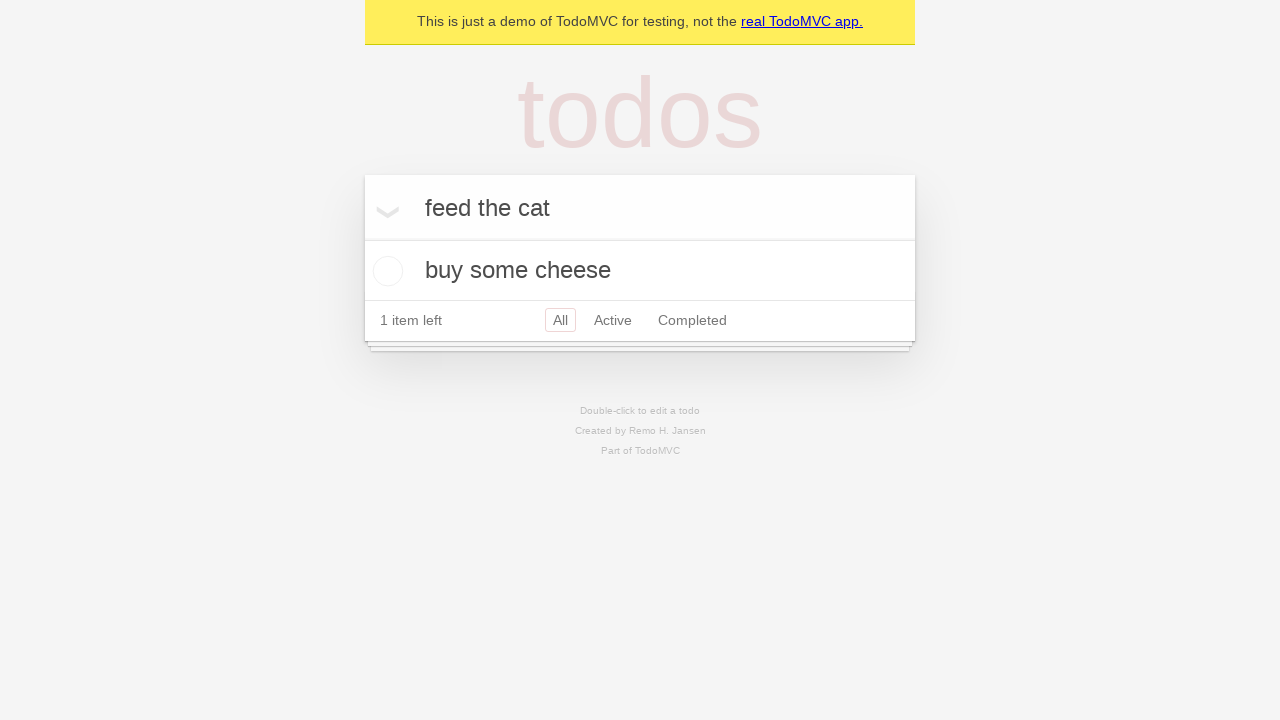

Pressed Enter to add second todo item on internal:attr=[placeholder="What needs to be done?"i]
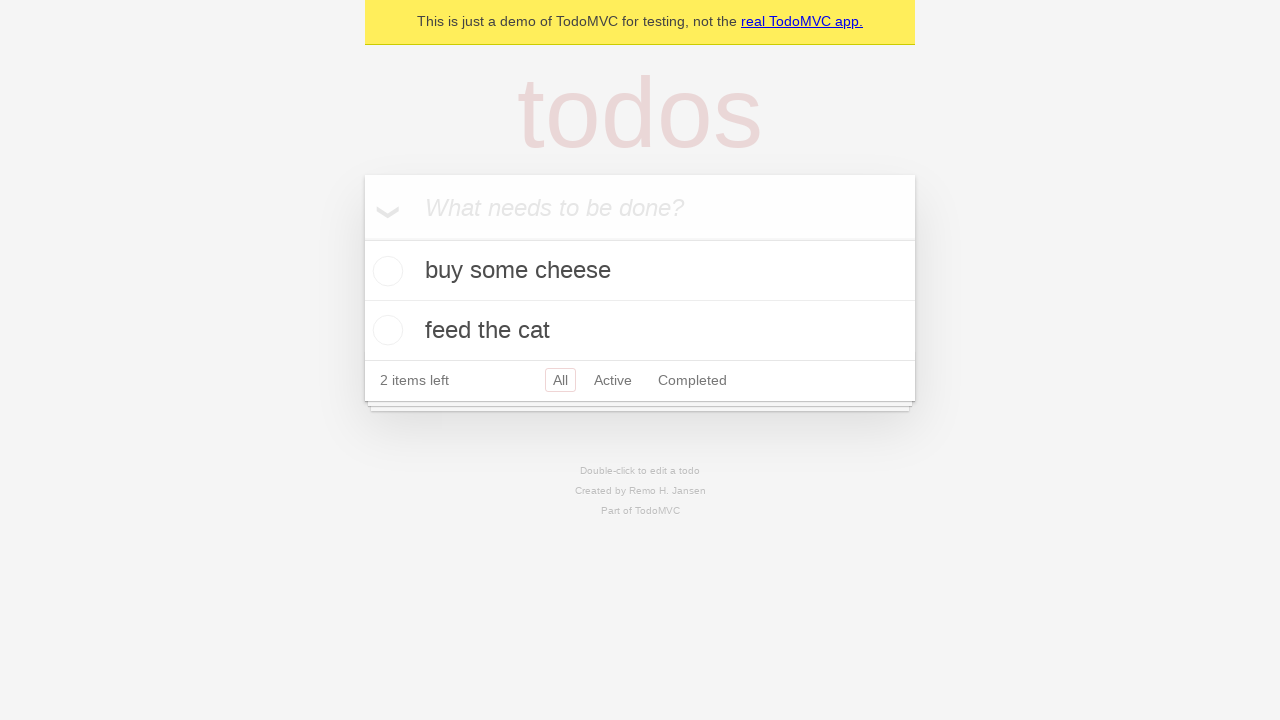

Verified that localStorage contains exactly 2 todo items
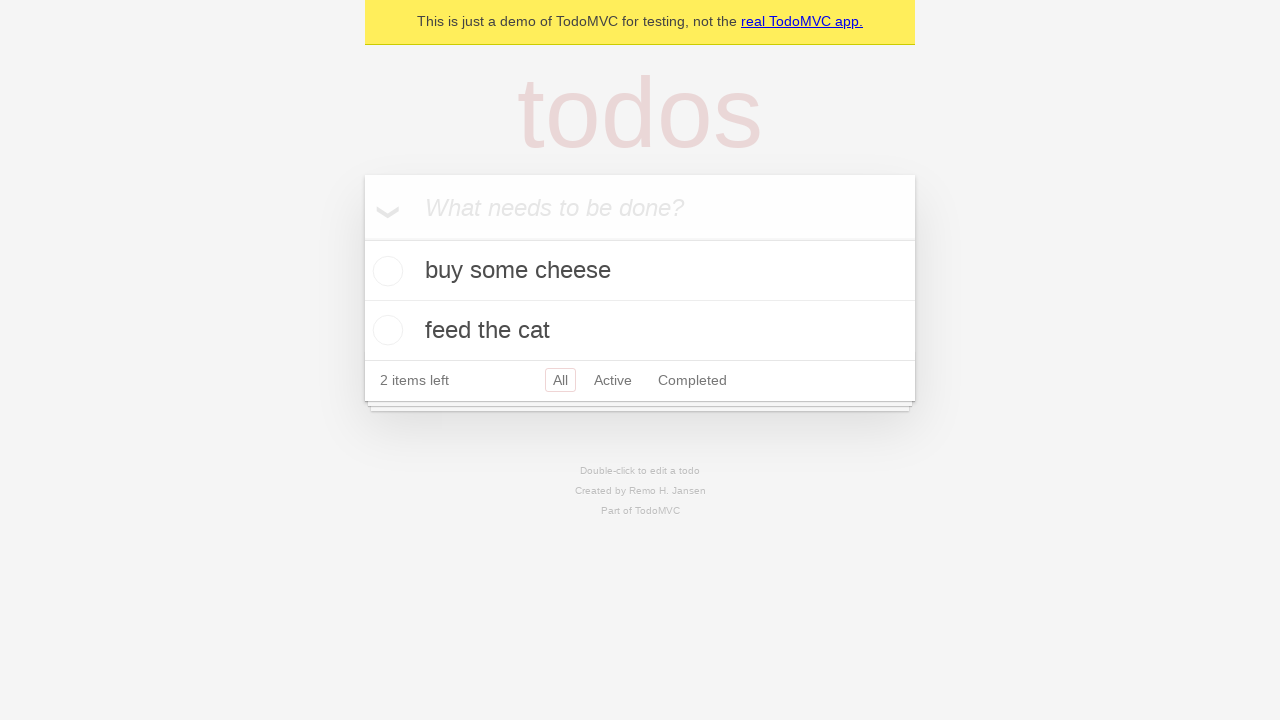

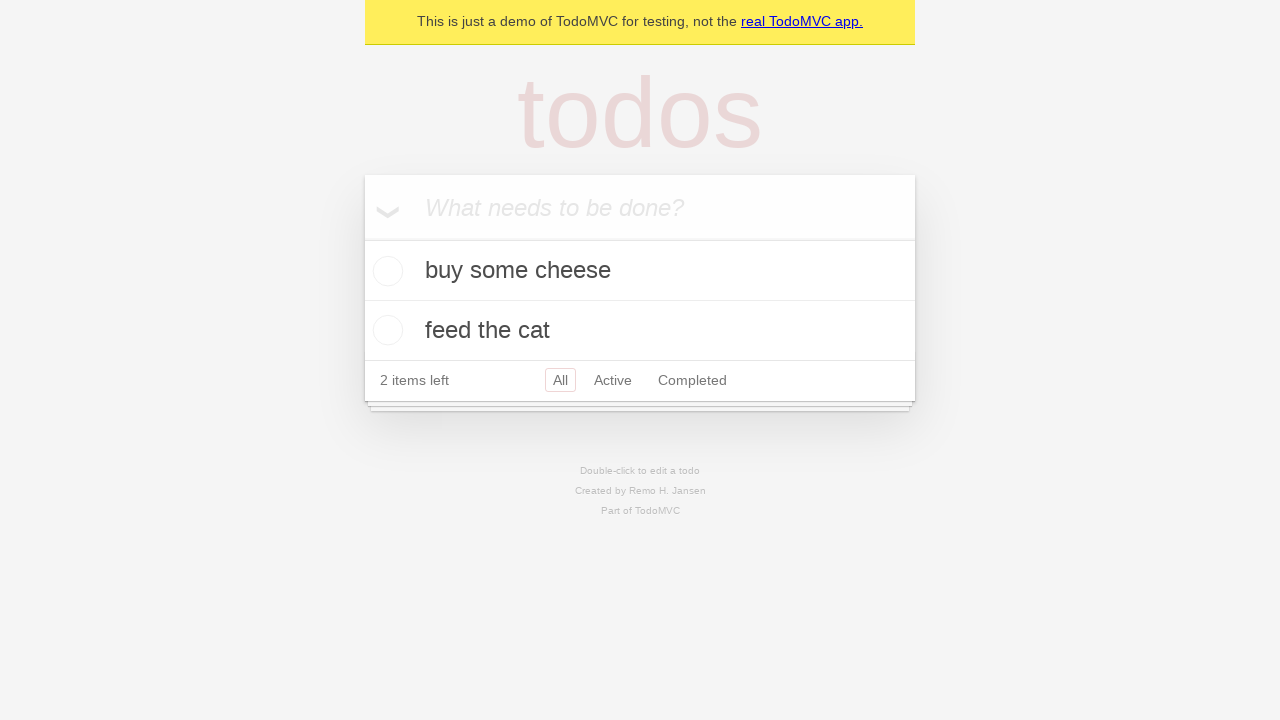